Tests the product search functionality by typing "ca" in the search field and verifying that 4 visible products are displayed in the results.

Starting URL: https://rahulshettyacademy.com/seleniumPractise/

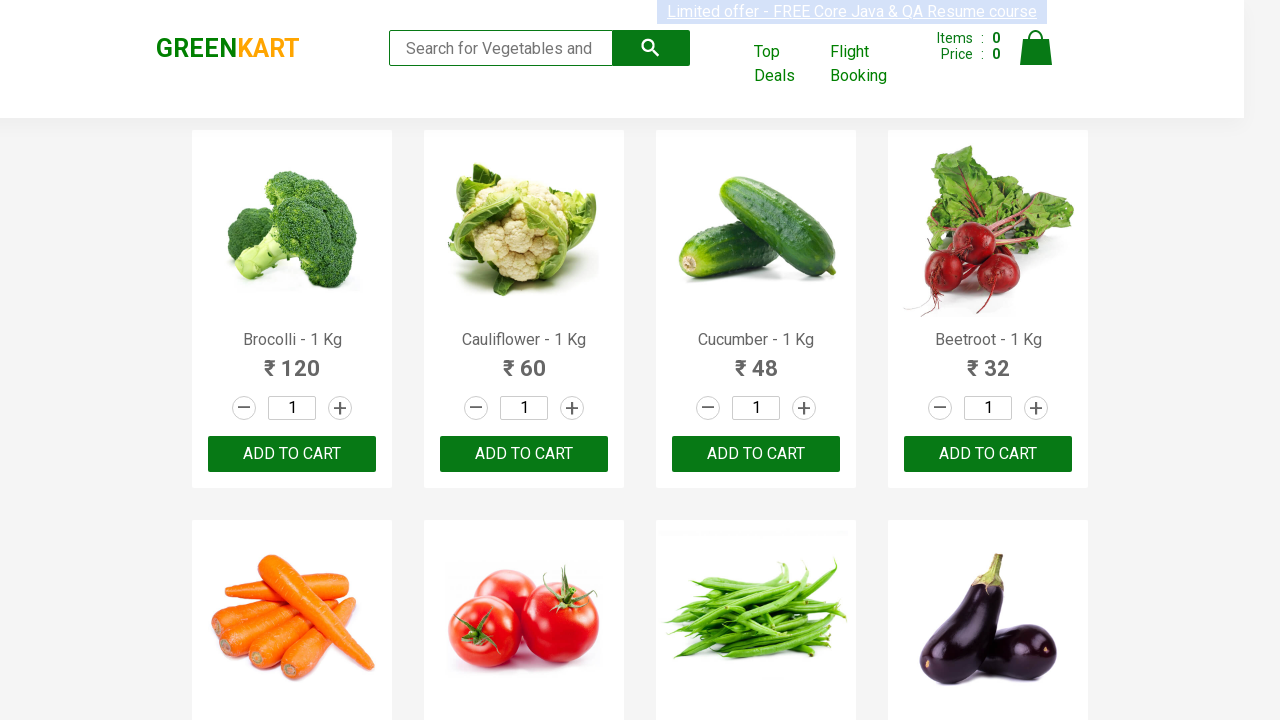

Typed 'ca' in the search field on .search-keyword
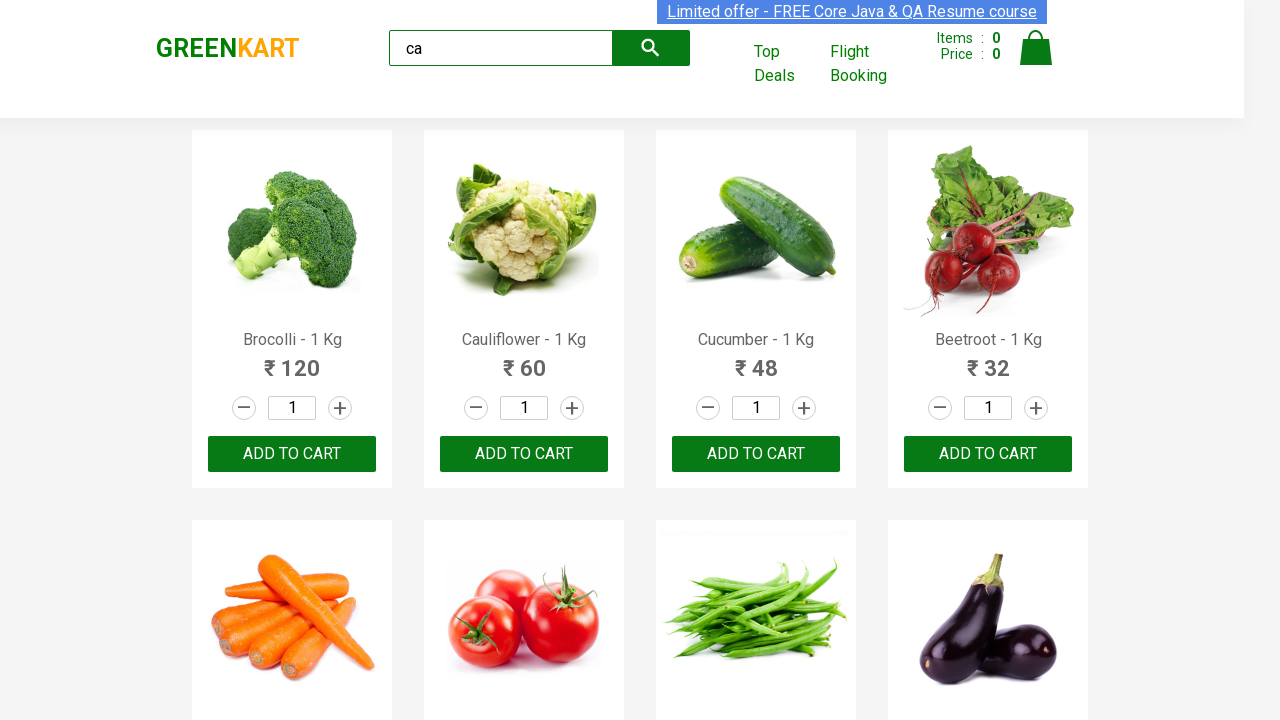

Waited 2 seconds for search results to filter
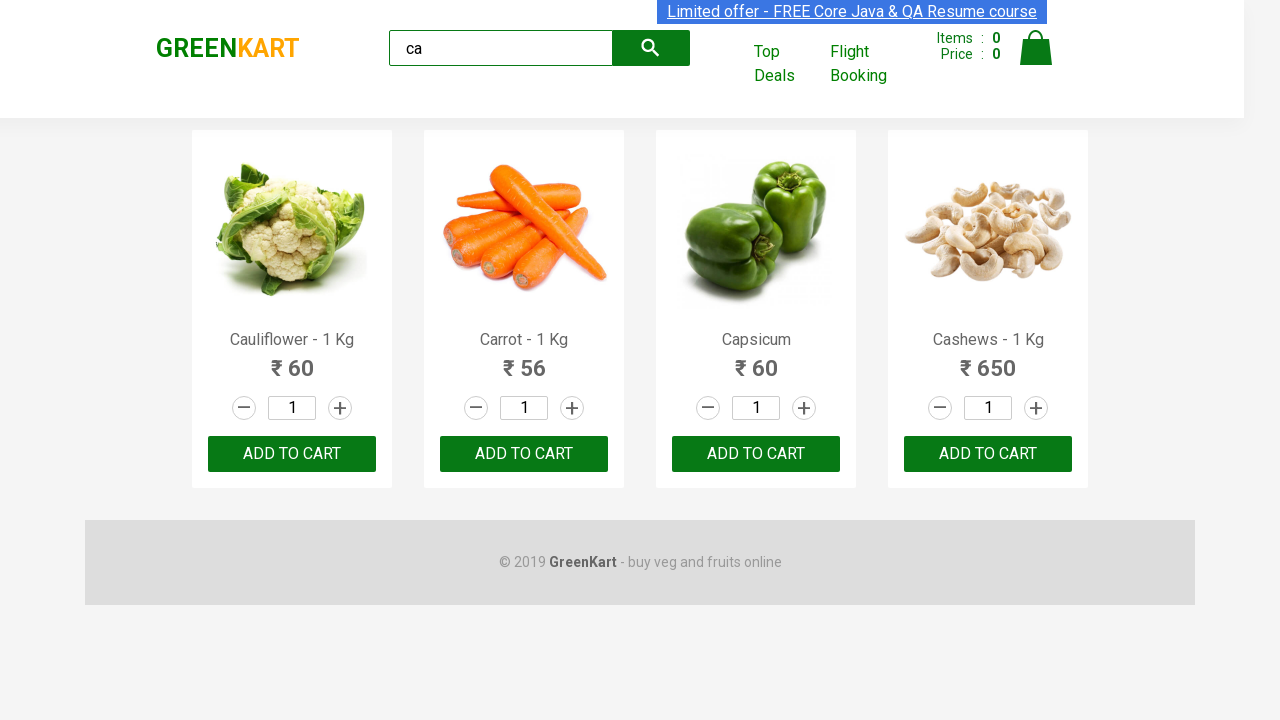

Located all visible product elements
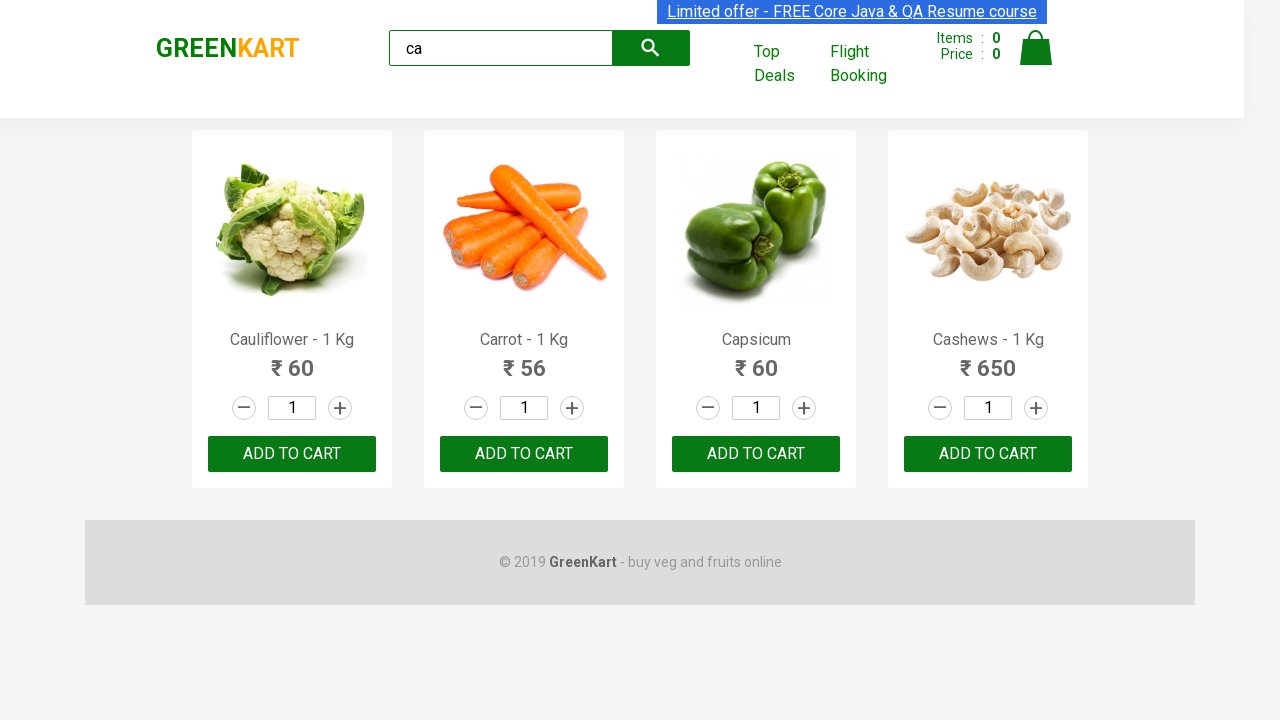

Verified that 4 visible products are displayed in search results
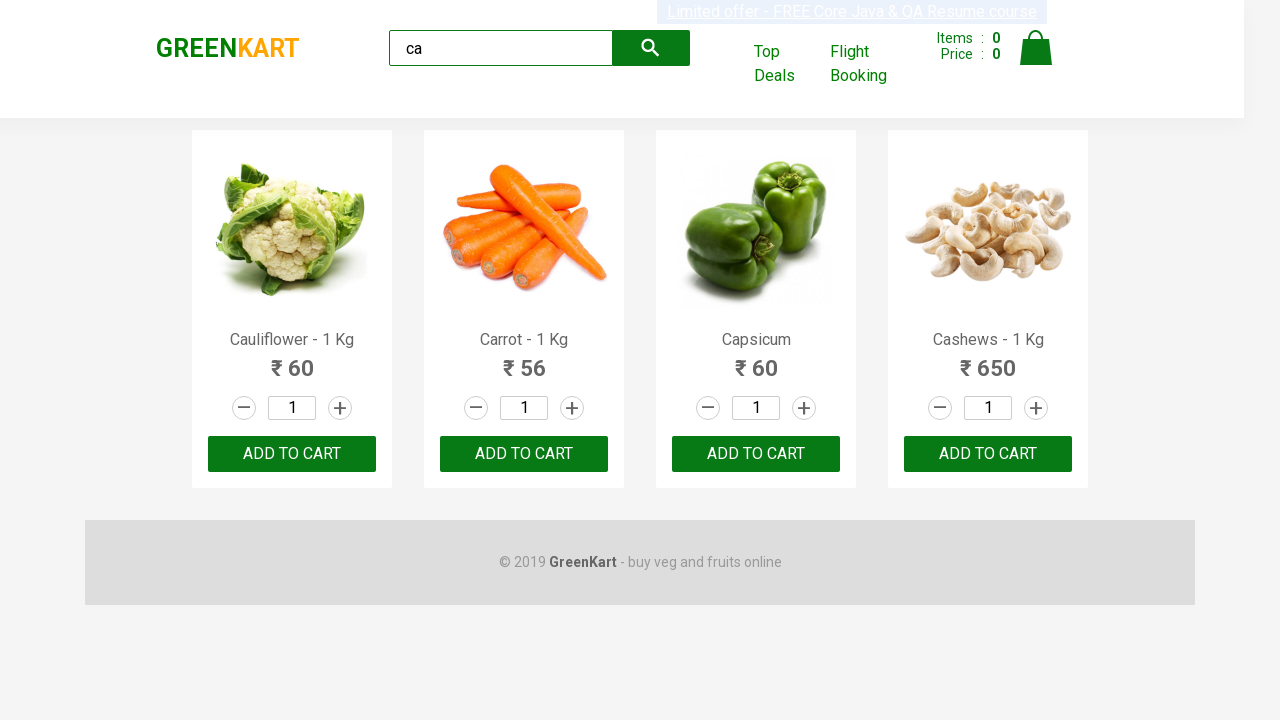

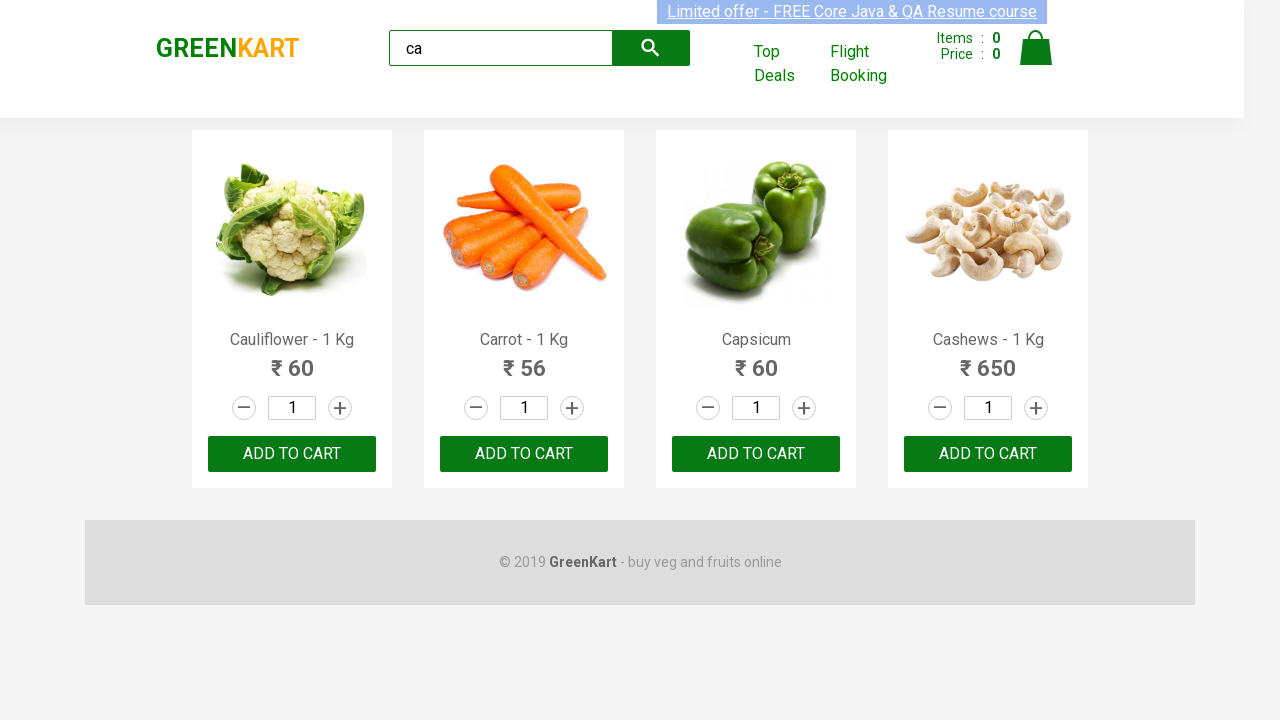